Tests the Python.org website search functionality by searching for "pycon" and verifying that search results are displayed.

Starting URL: http://www.python.org

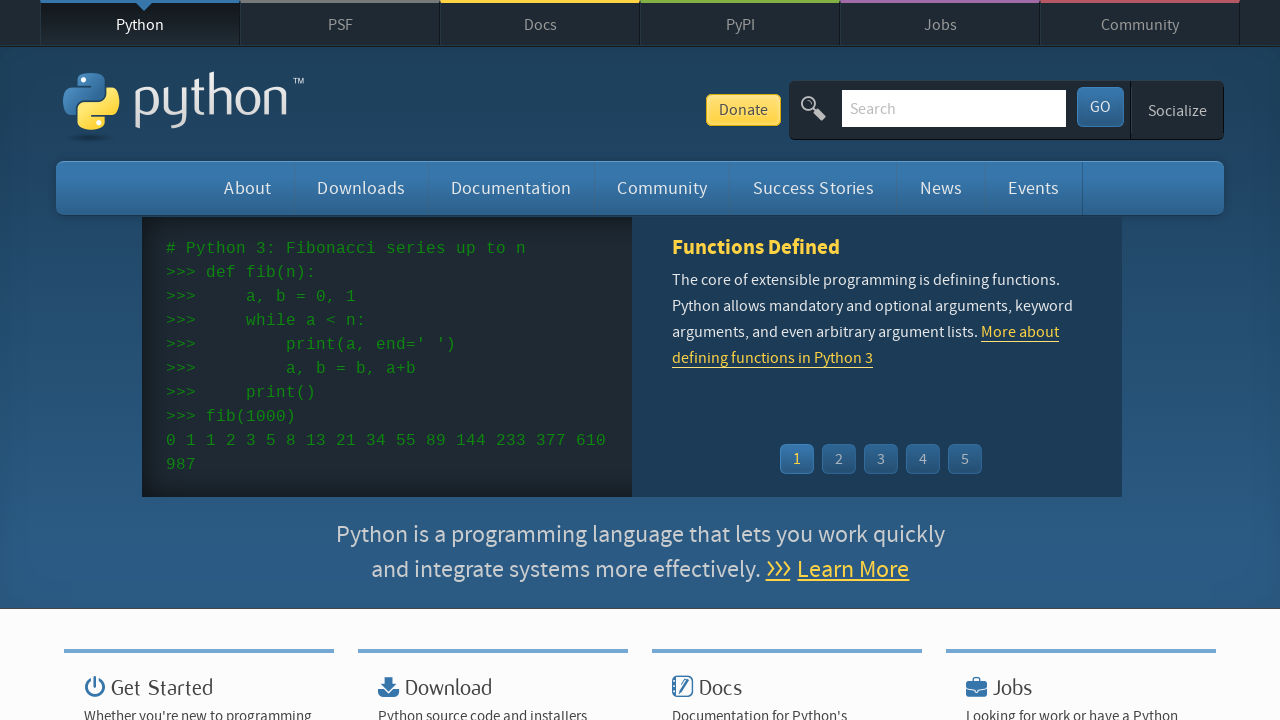

Verified page title contains 'Python'
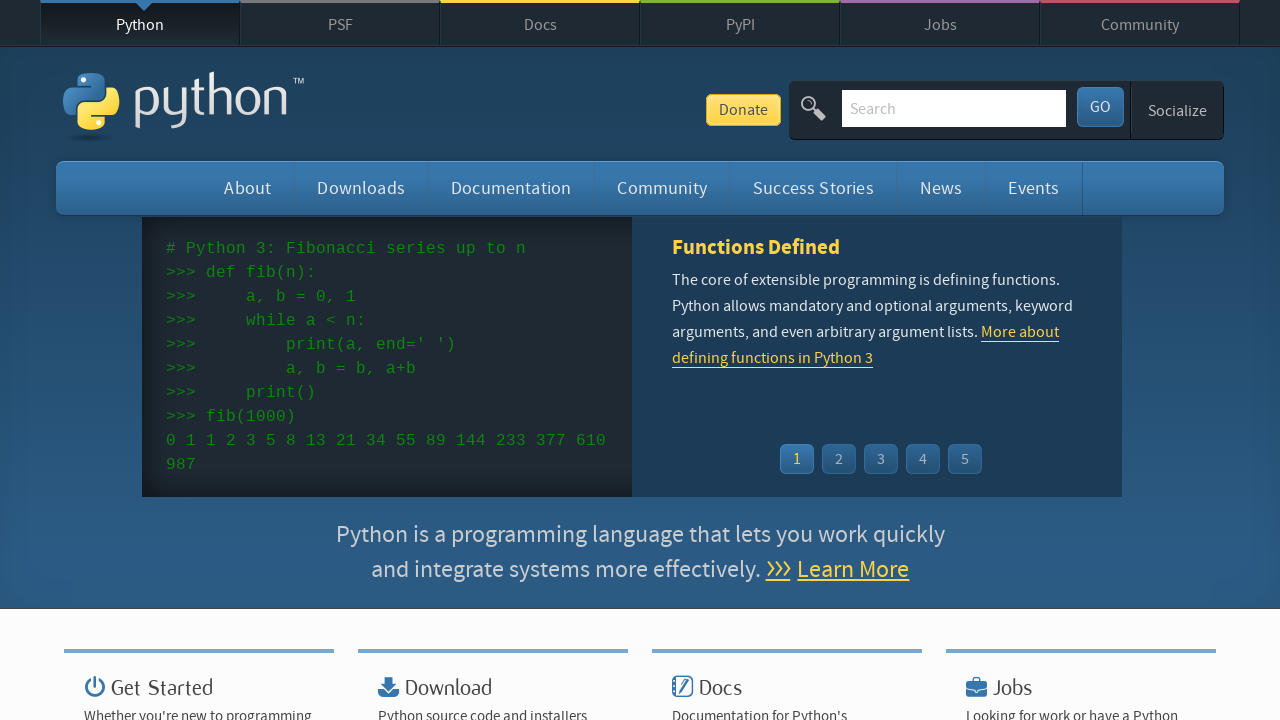

Filled search input with 'pycon' on input[name='q']
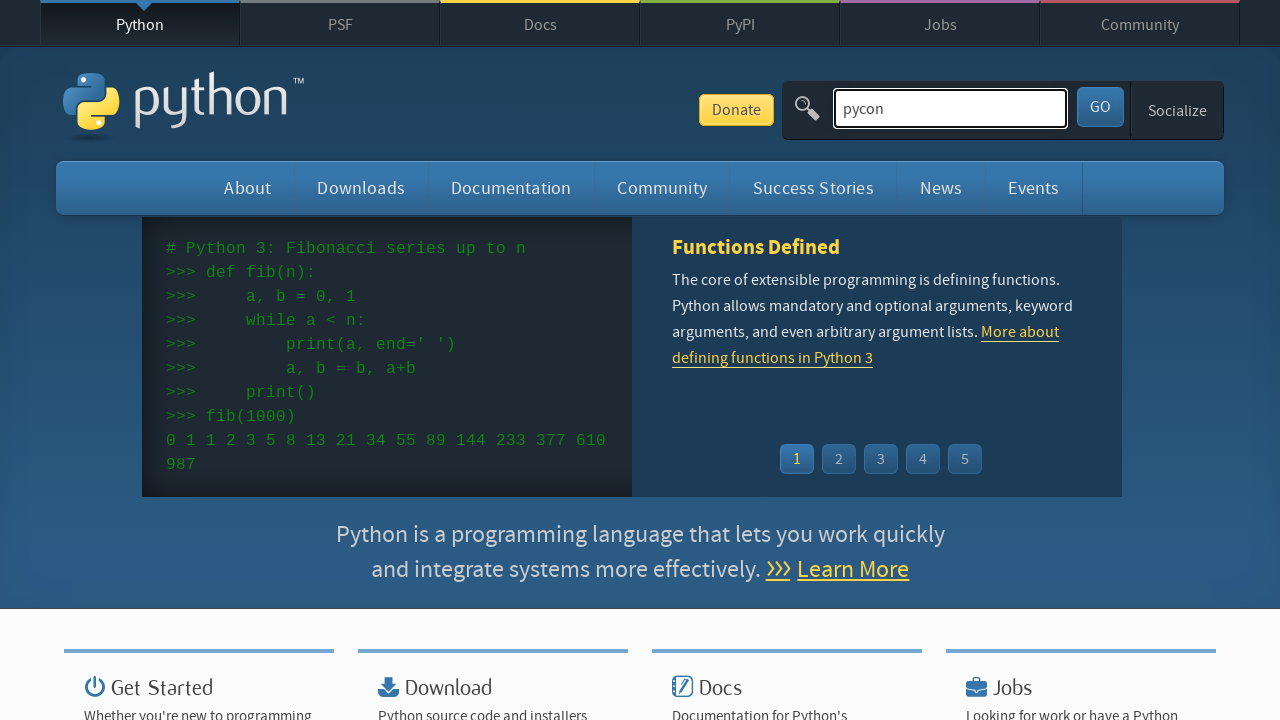

Pressed Enter to submit search on input[name='q']
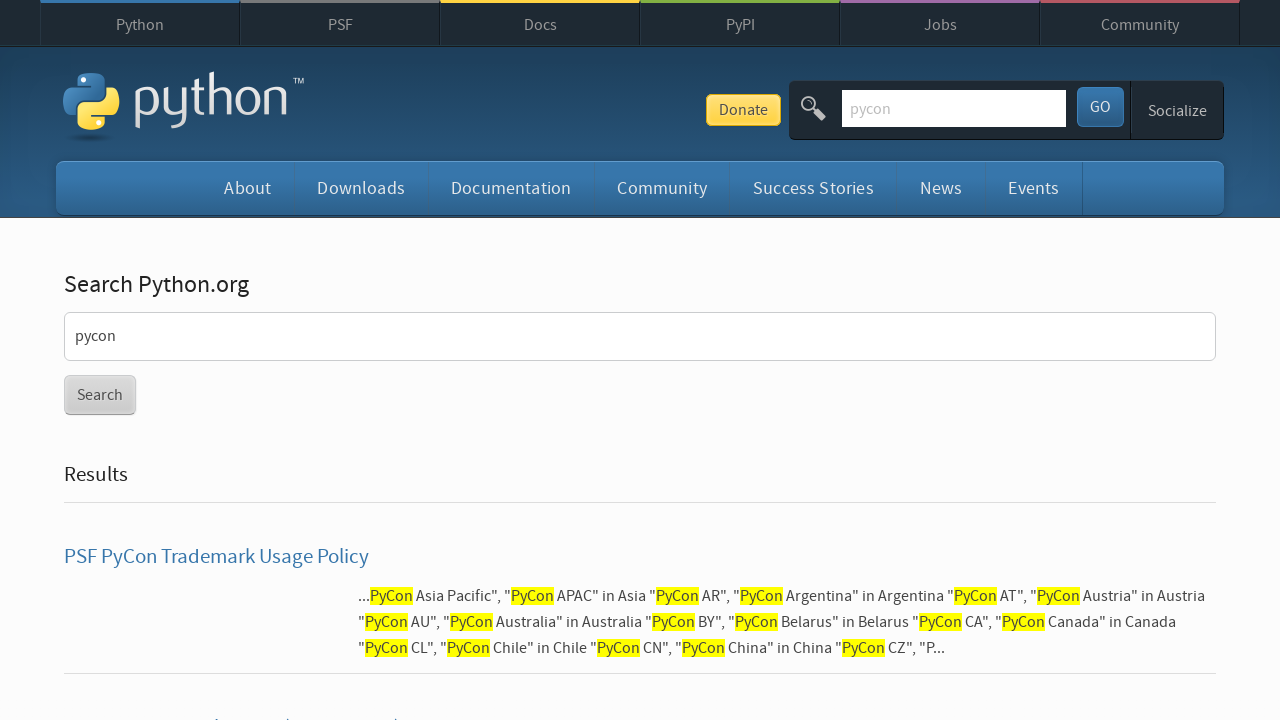

Waited for network to be idle after search
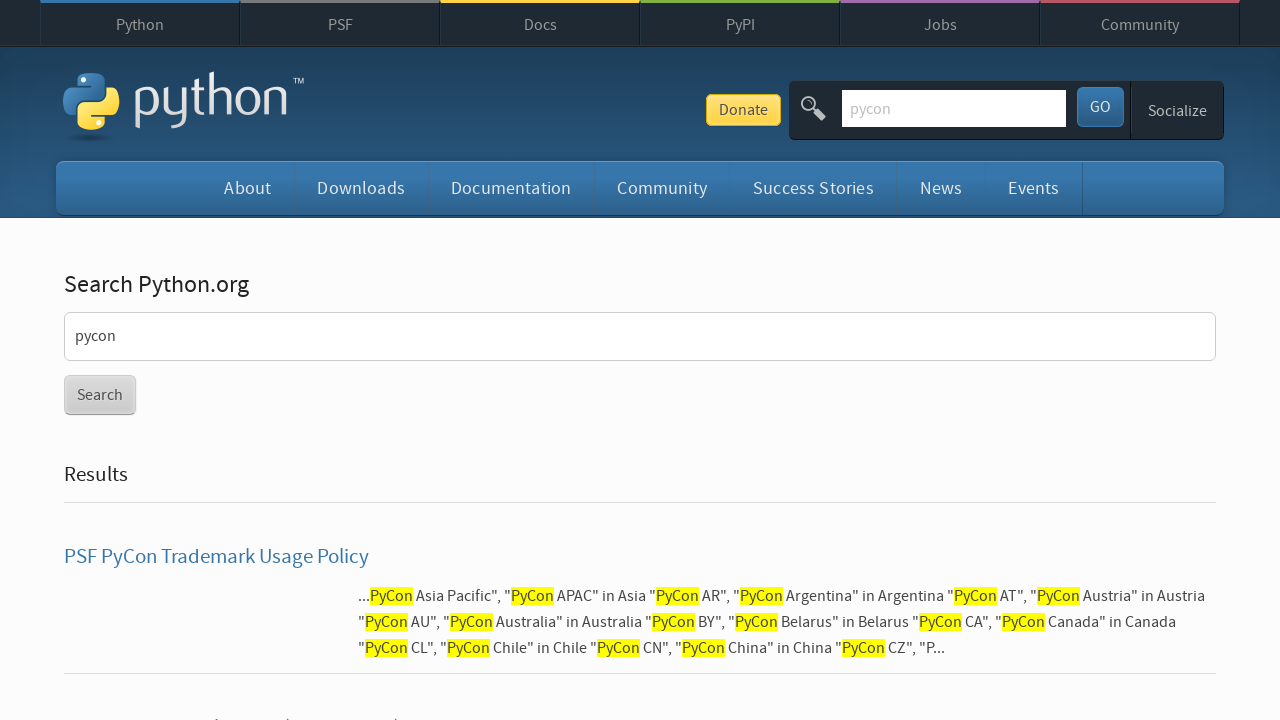

Verified search results are displayed (no 'No results found' message)
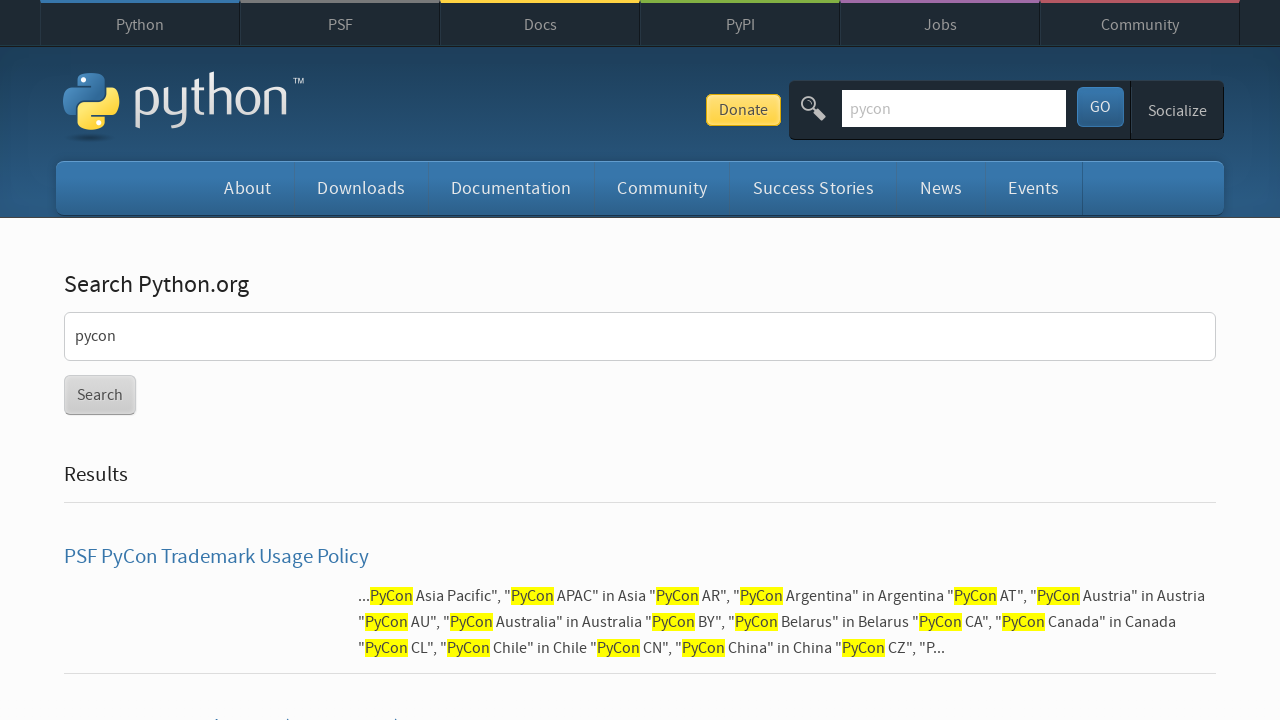

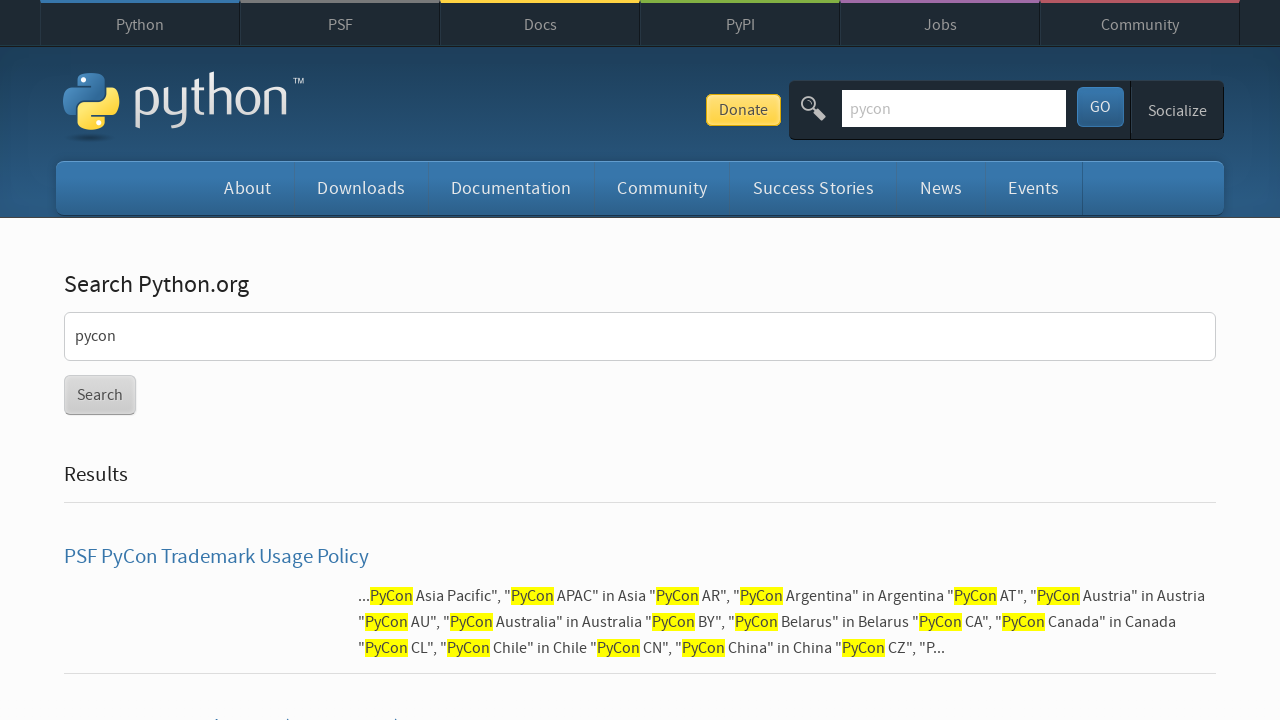